Tests that the "Clear completed" button displays the correct text after marking an item as complete.

Starting URL: https://demo.playwright.dev/todomvc

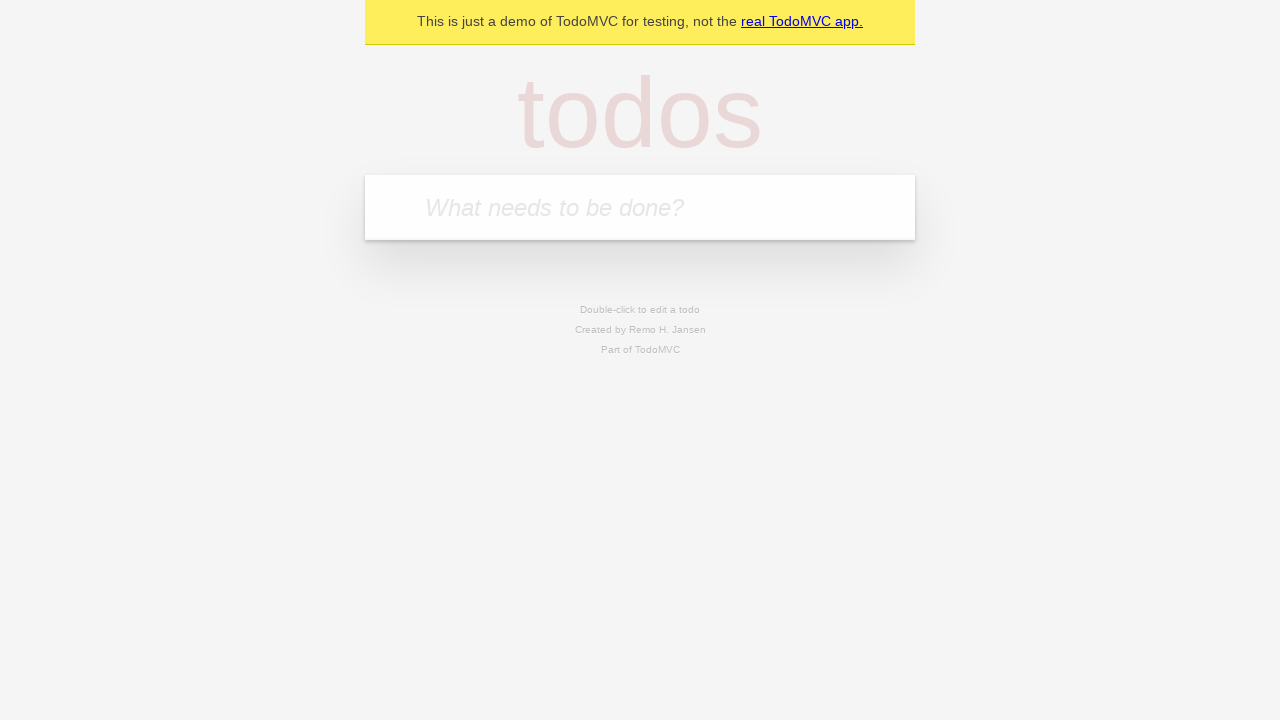

Filled todo input with 'buy some cheese' on internal:attr=[placeholder="What needs to be done?"i]
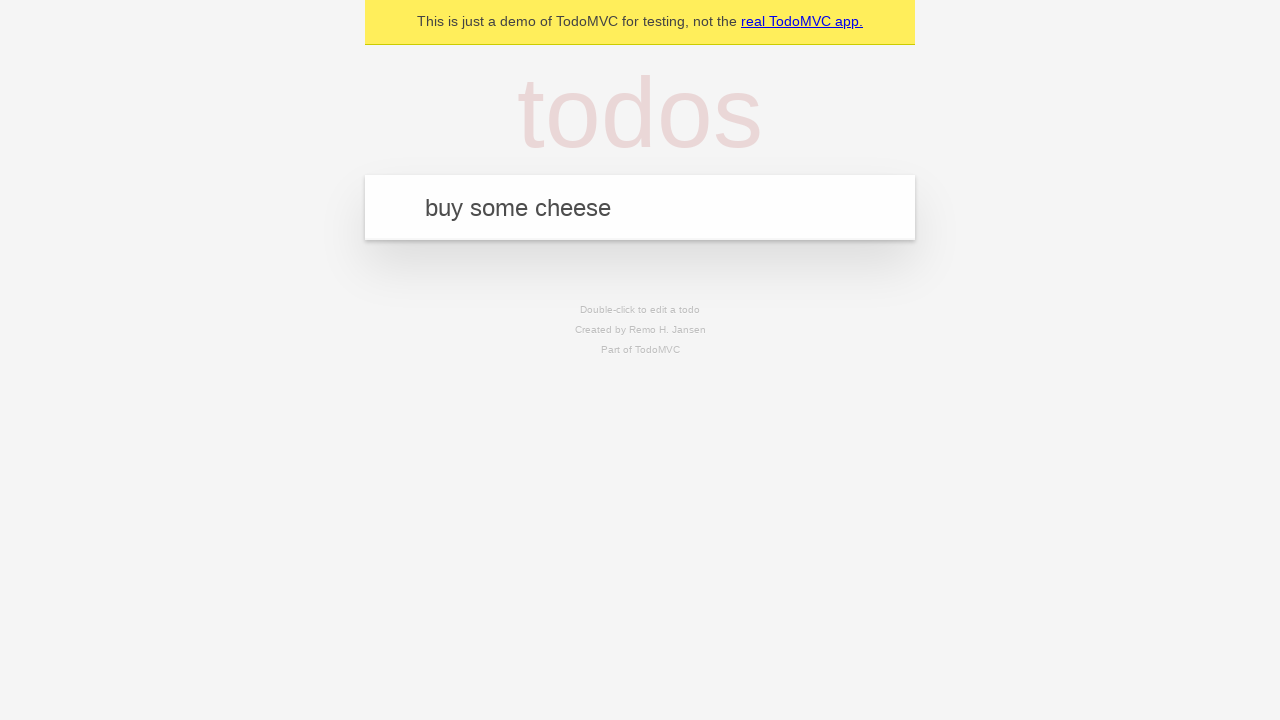

Pressed Enter to add first todo on internal:attr=[placeholder="What needs to be done?"i]
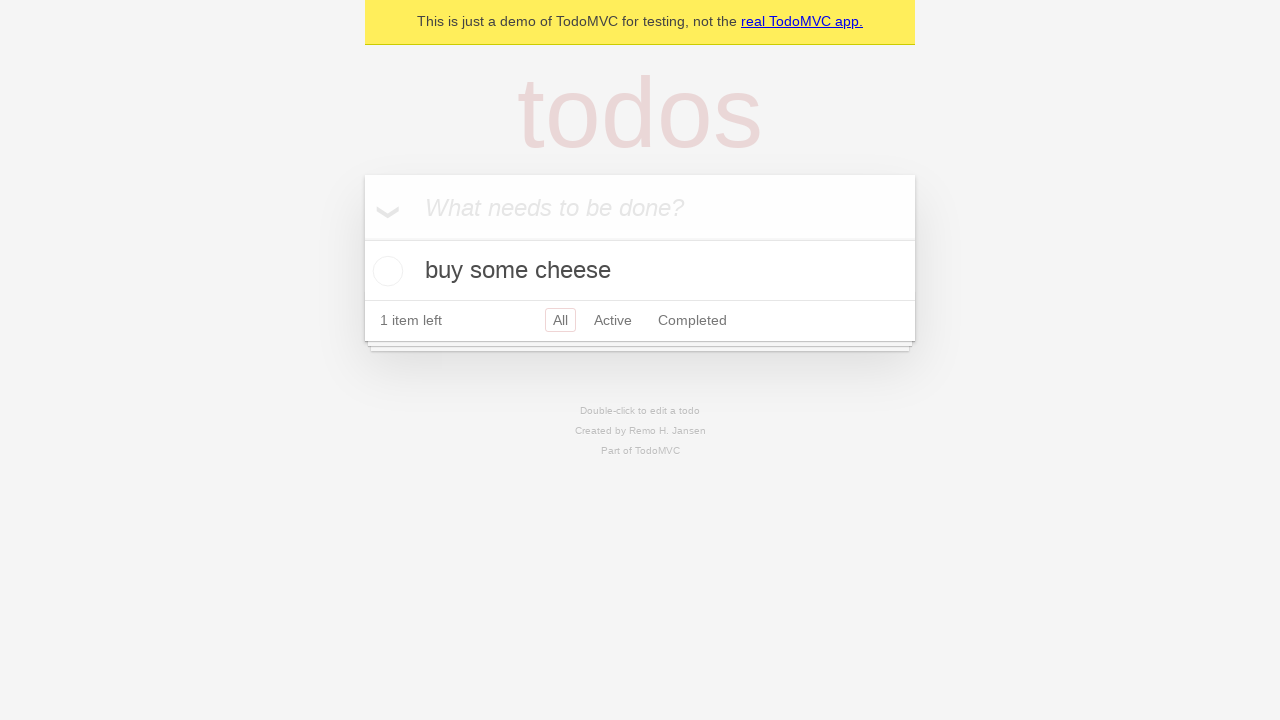

Filled todo input with 'feed the cat' on internal:attr=[placeholder="What needs to be done?"i]
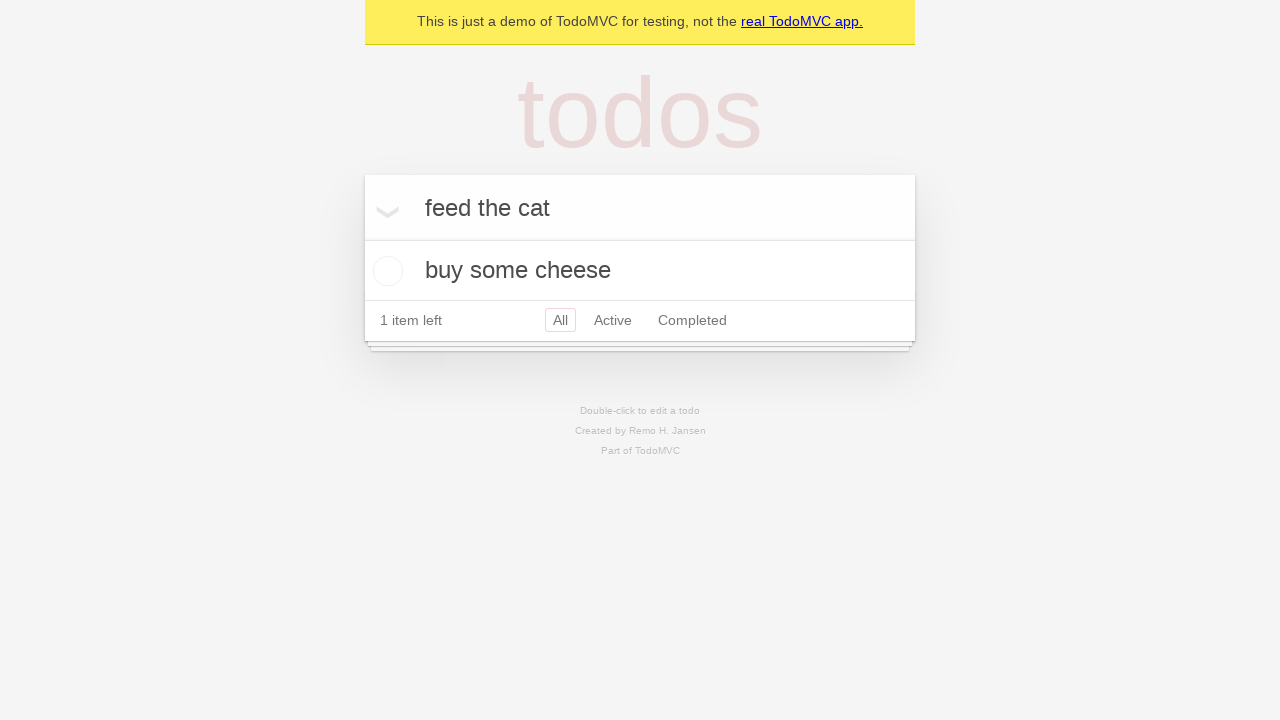

Pressed Enter to add second todo on internal:attr=[placeholder="What needs to be done?"i]
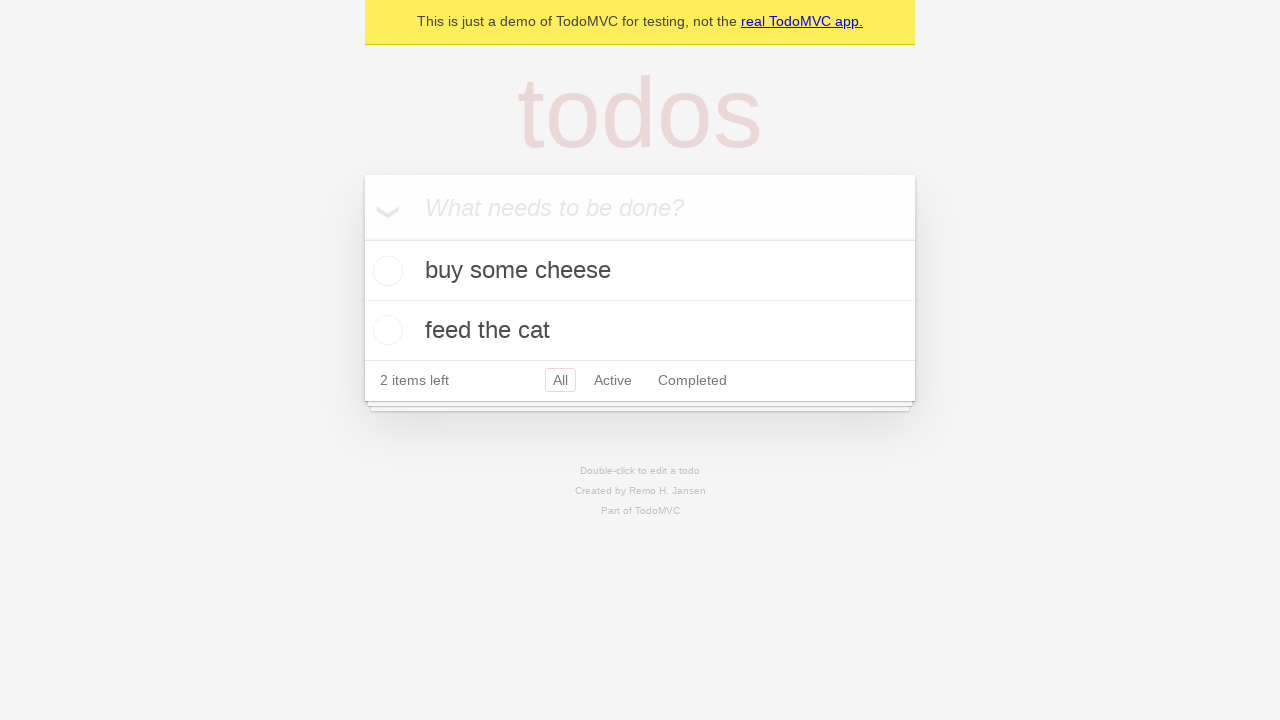

Filled todo input with 'book a doctors appointment' on internal:attr=[placeholder="What needs to be done?"i]
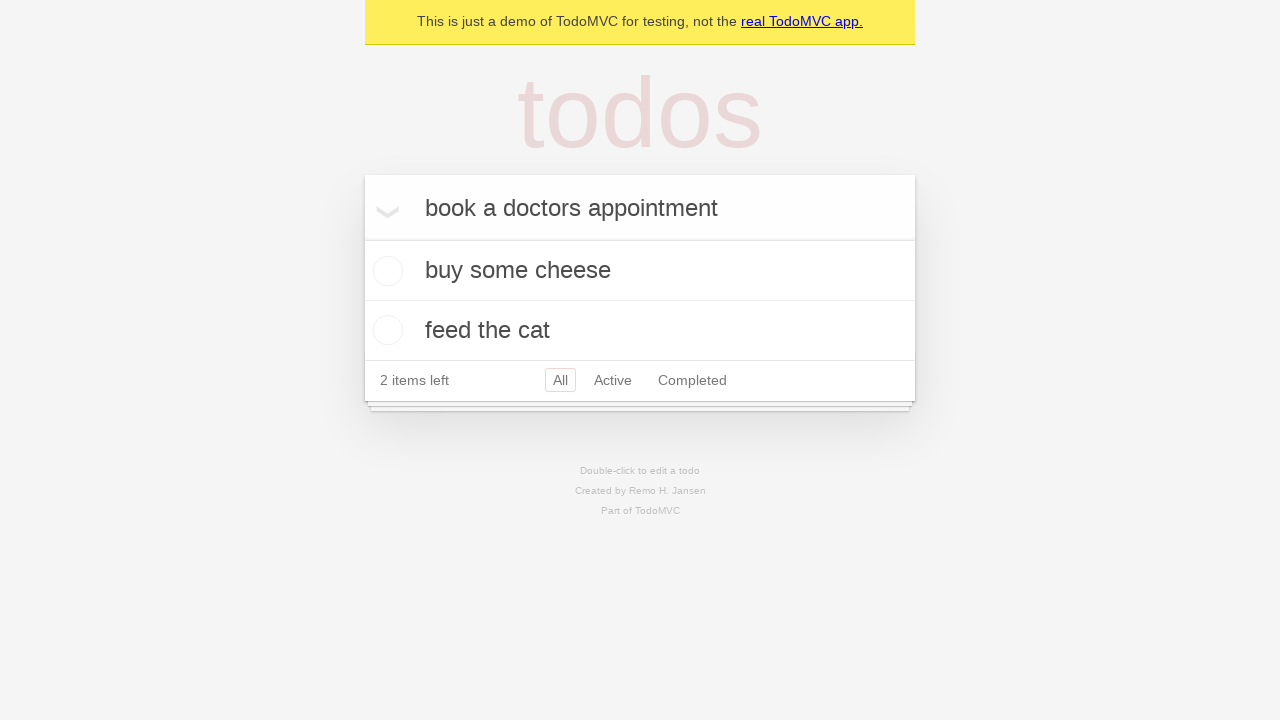

Pressed Enter to add third todo on internal:attr=[placeholder="What needs to be done?"i]
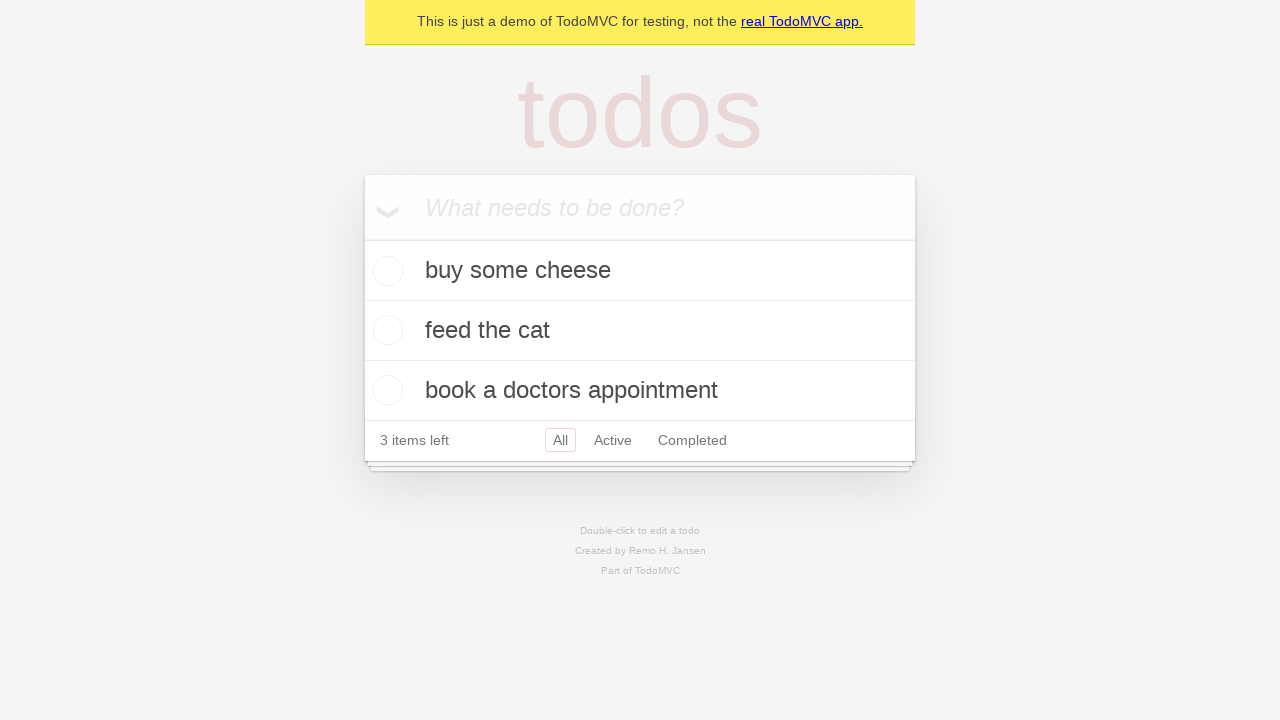

Checked first todo item as complete at (385, 271) on .todo-list li .toggle >> nth=0
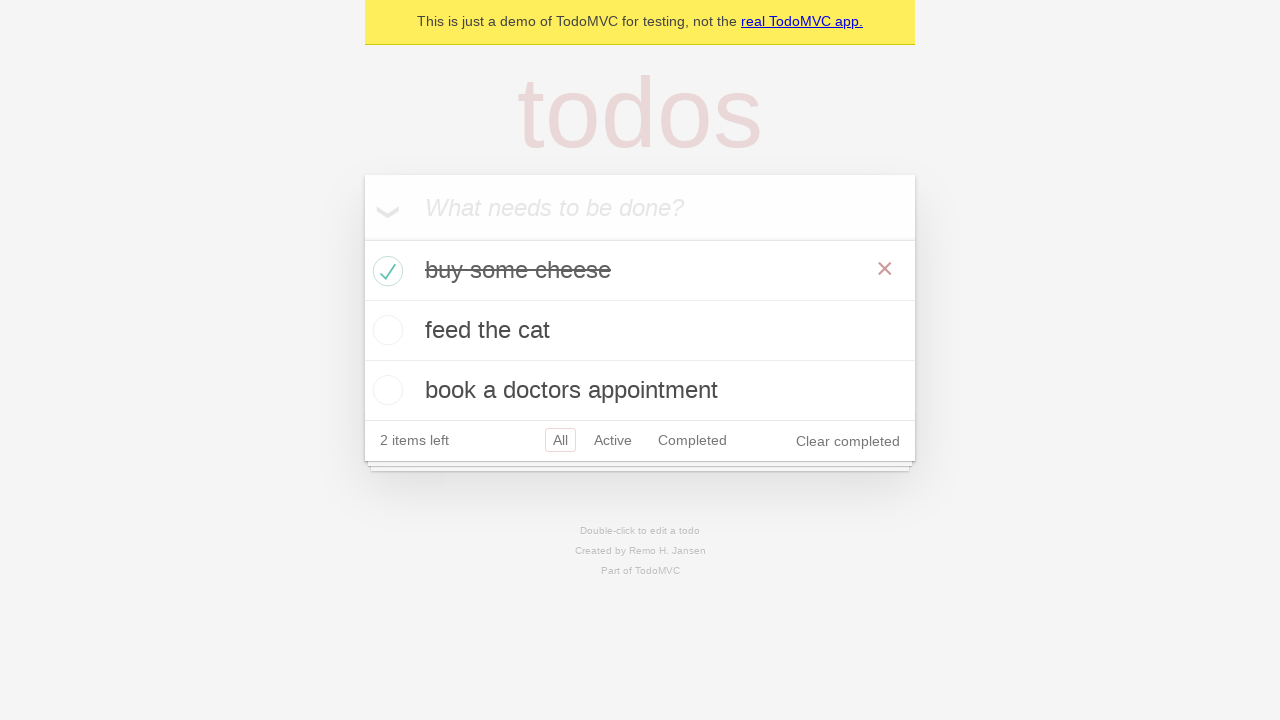

Verified 'Clear completed' button is displayed after marking item complete
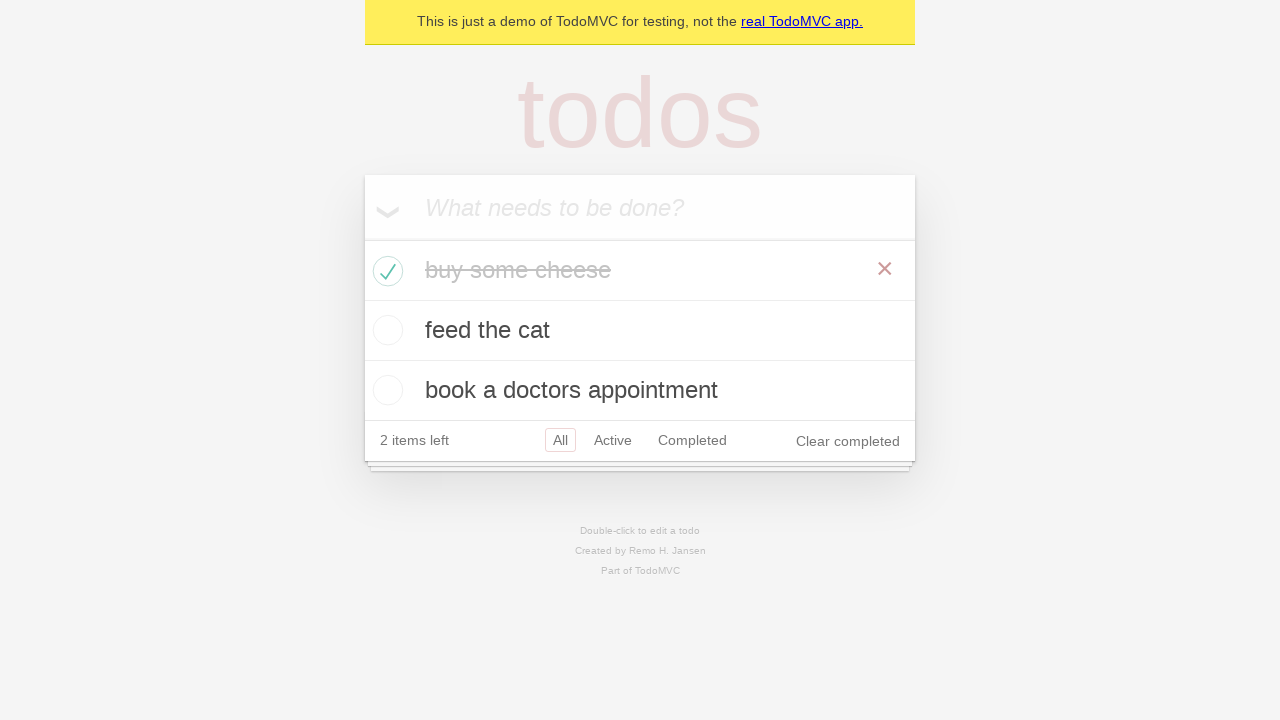

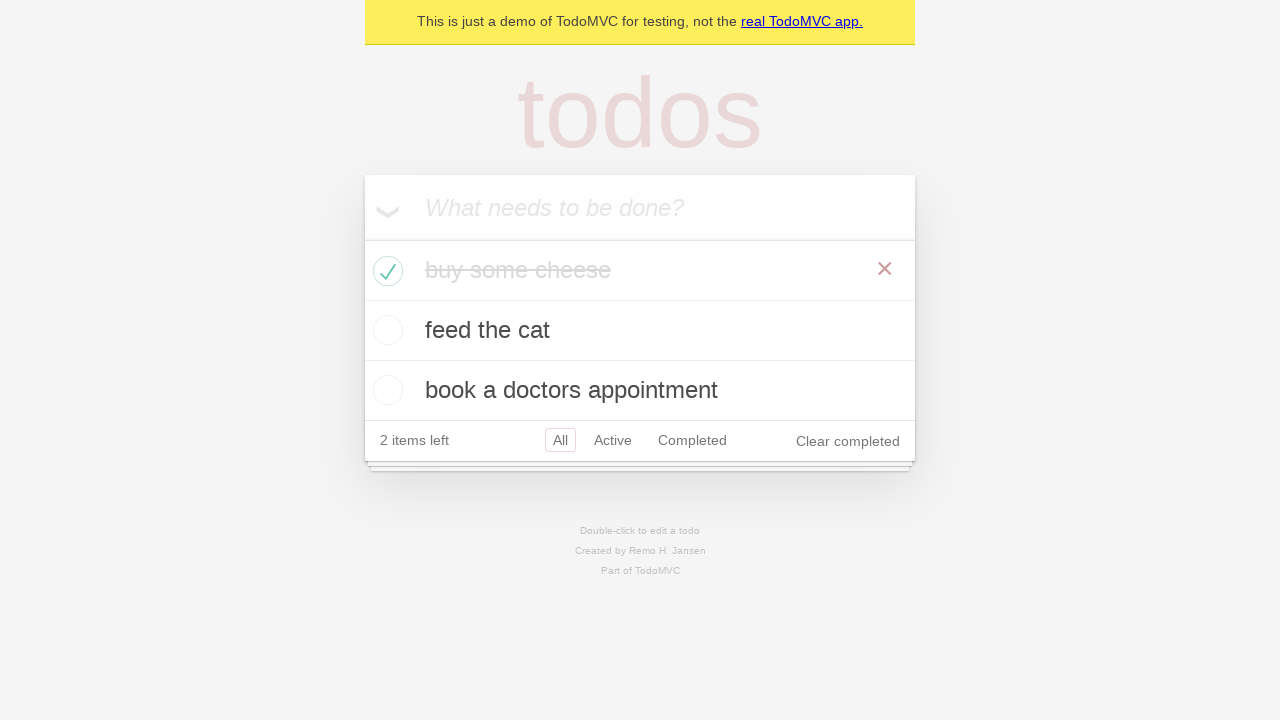